Tests keyboard key press functionality by finding an element and sending the space key to it, then verifying the result text displays the correct key pressed.

Starting URL: http://the-internet.herokuapp.com/key_presses

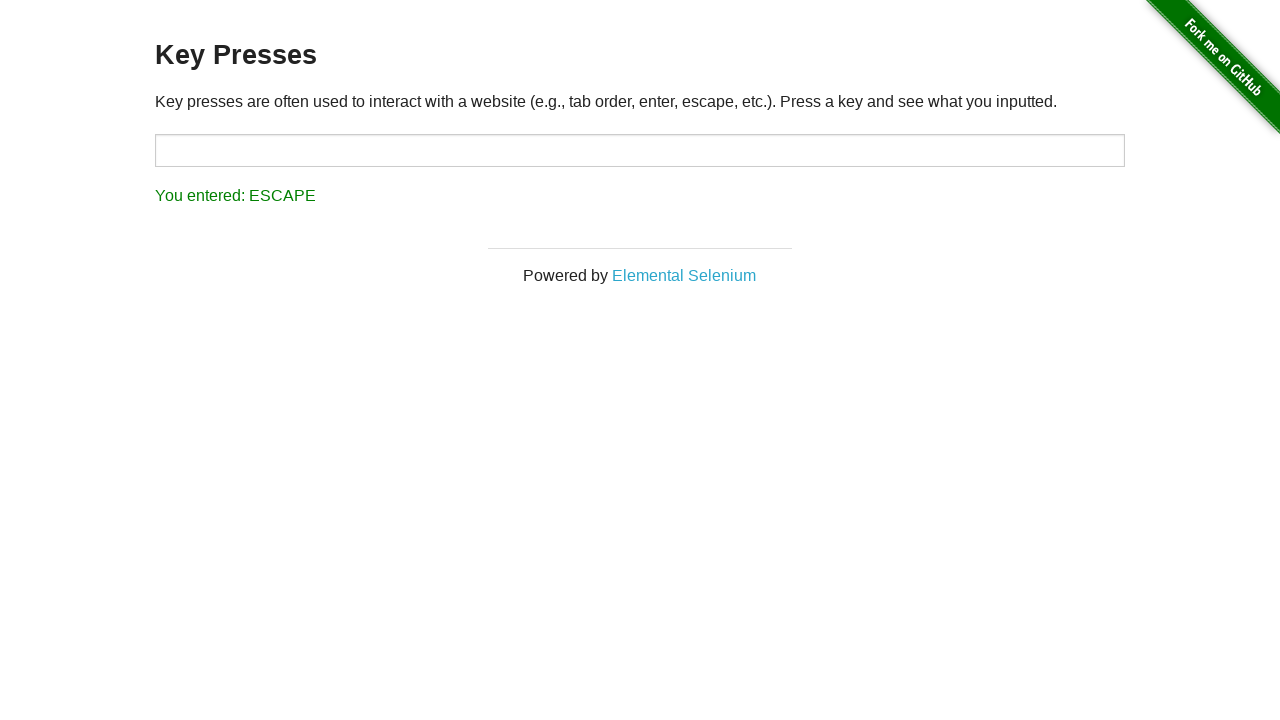

Pressed Space key on target element on #target
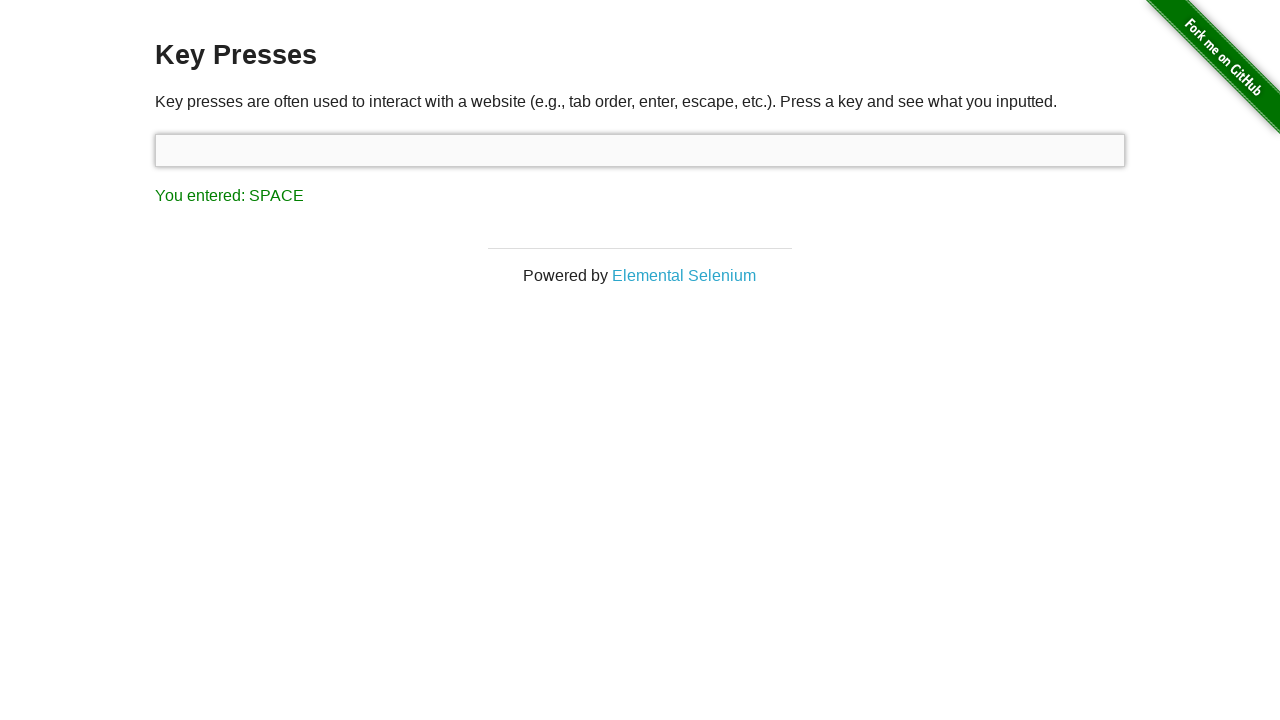

Result element loaded
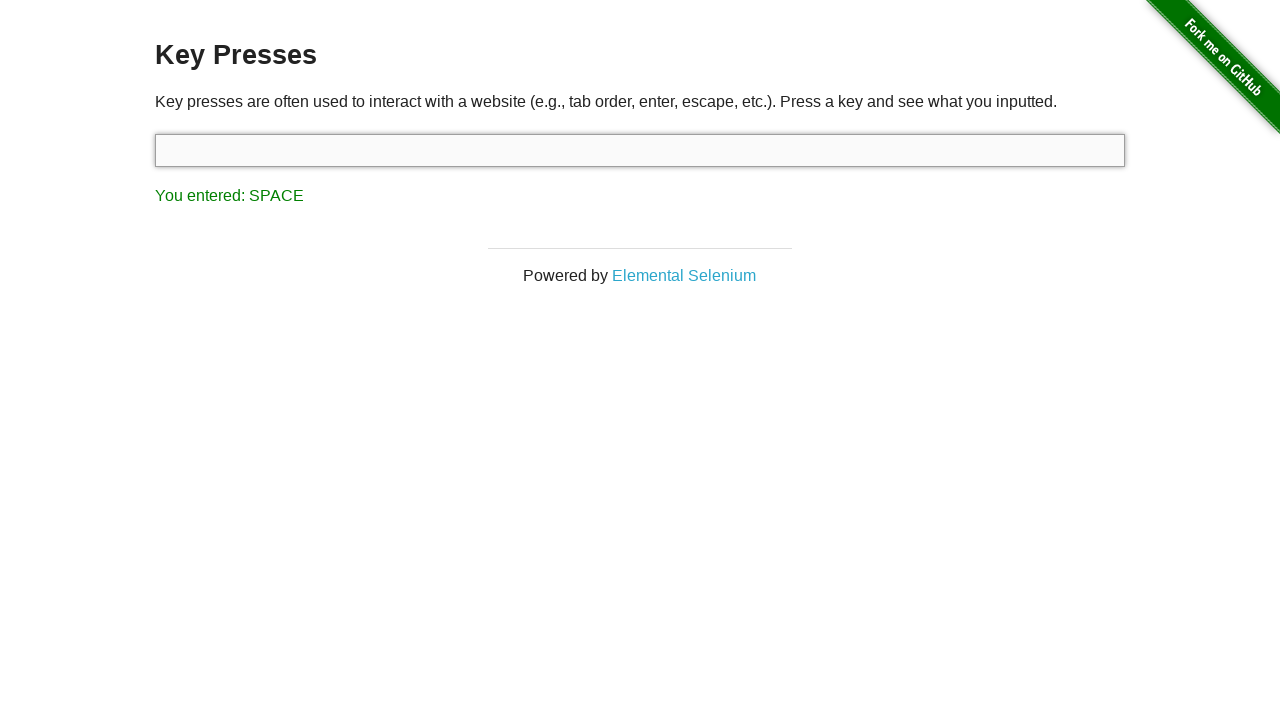

Retrieved result text content
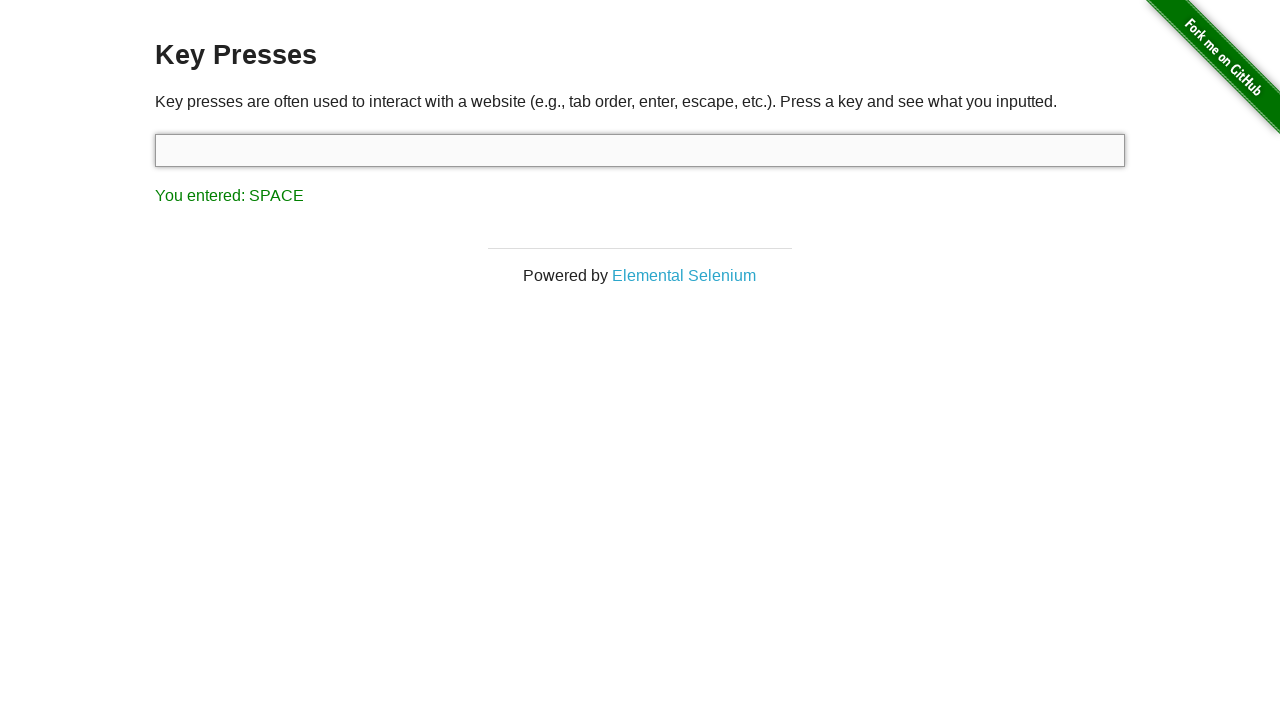

Assertion passed: result text shows 'You entered: SPACE'
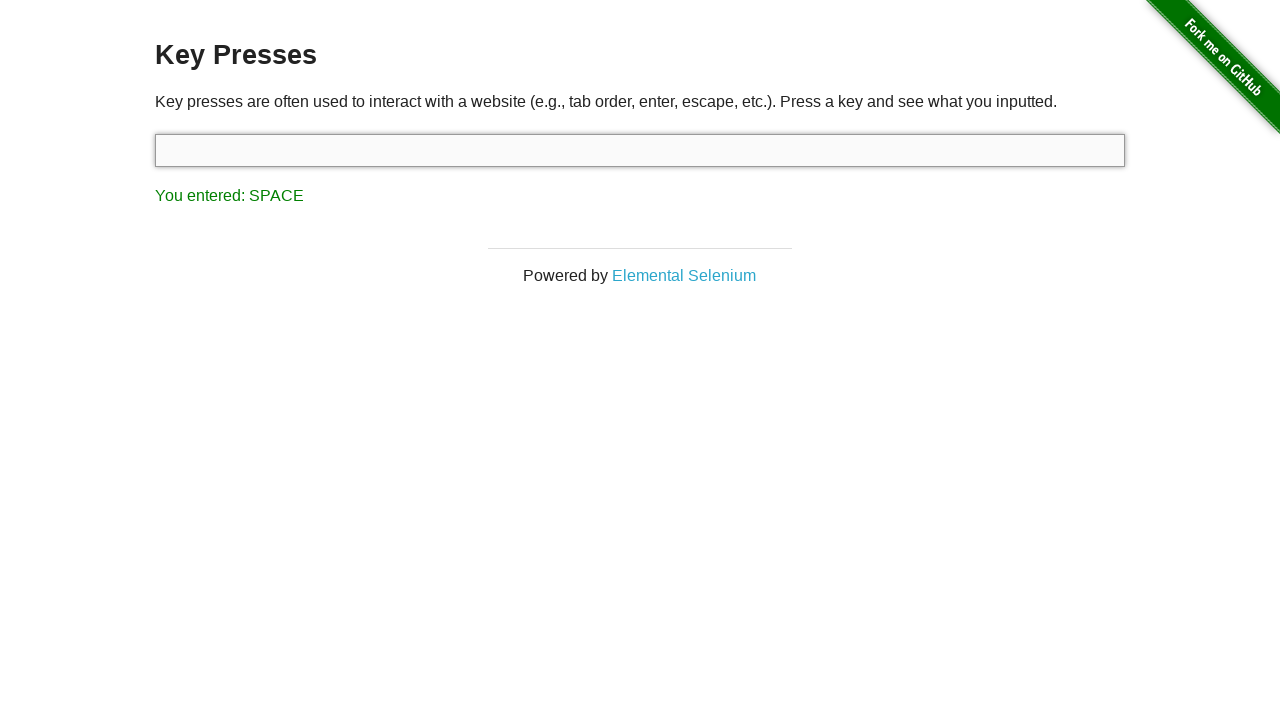

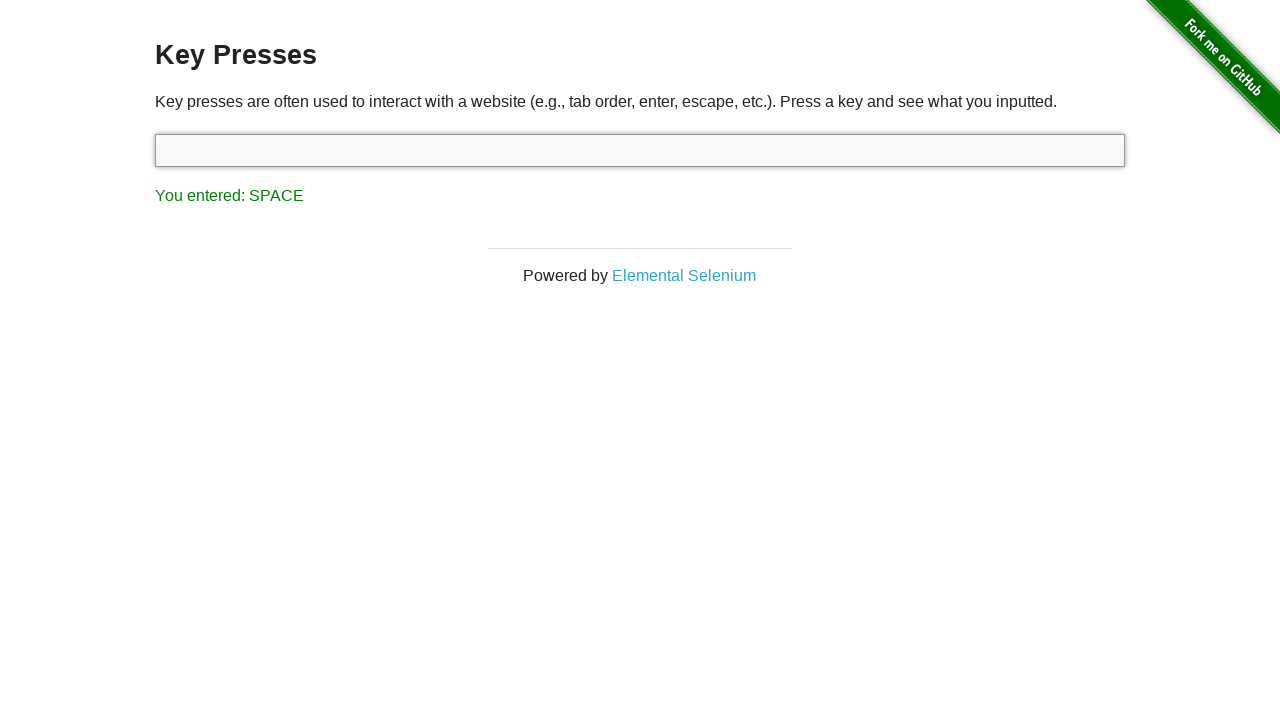